Tests mortgage calculator by entering purchase price, down payment, showing advanced options, and selecting a start month from dropdown

Starting URL: https://www.mlcalc.com/

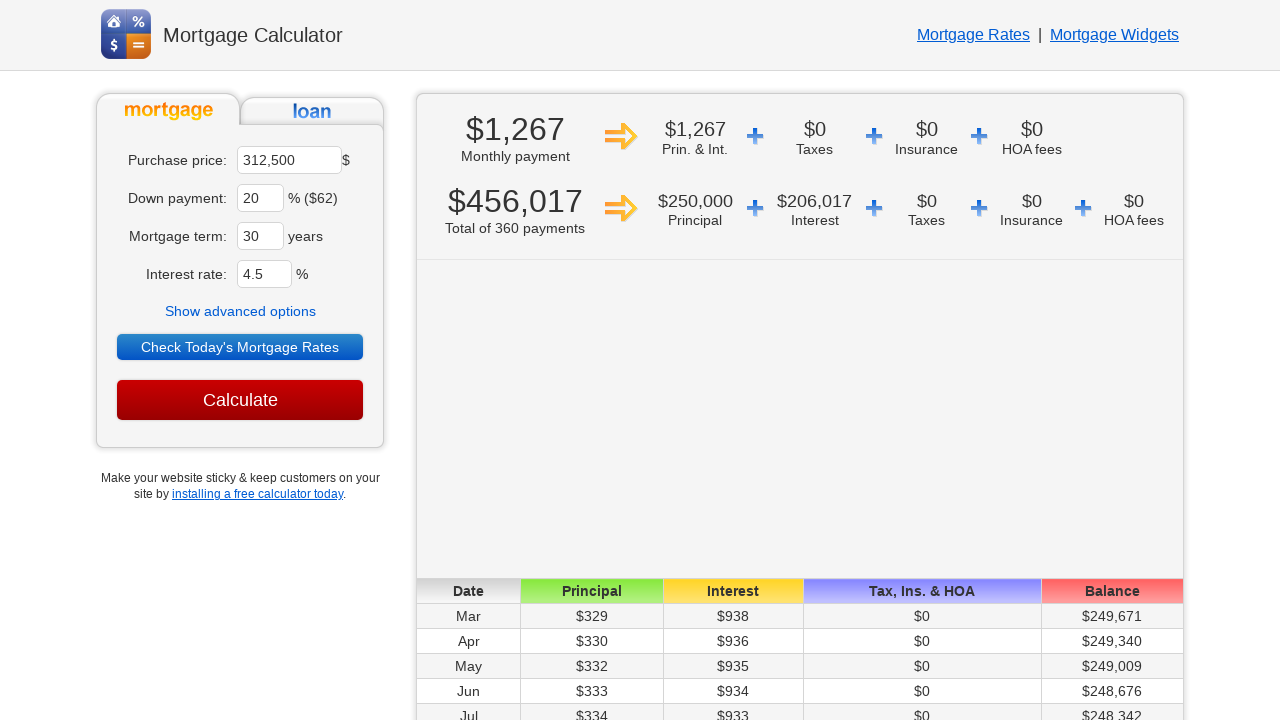

Cleared purchase price field on xpath=//*[@id='ma']
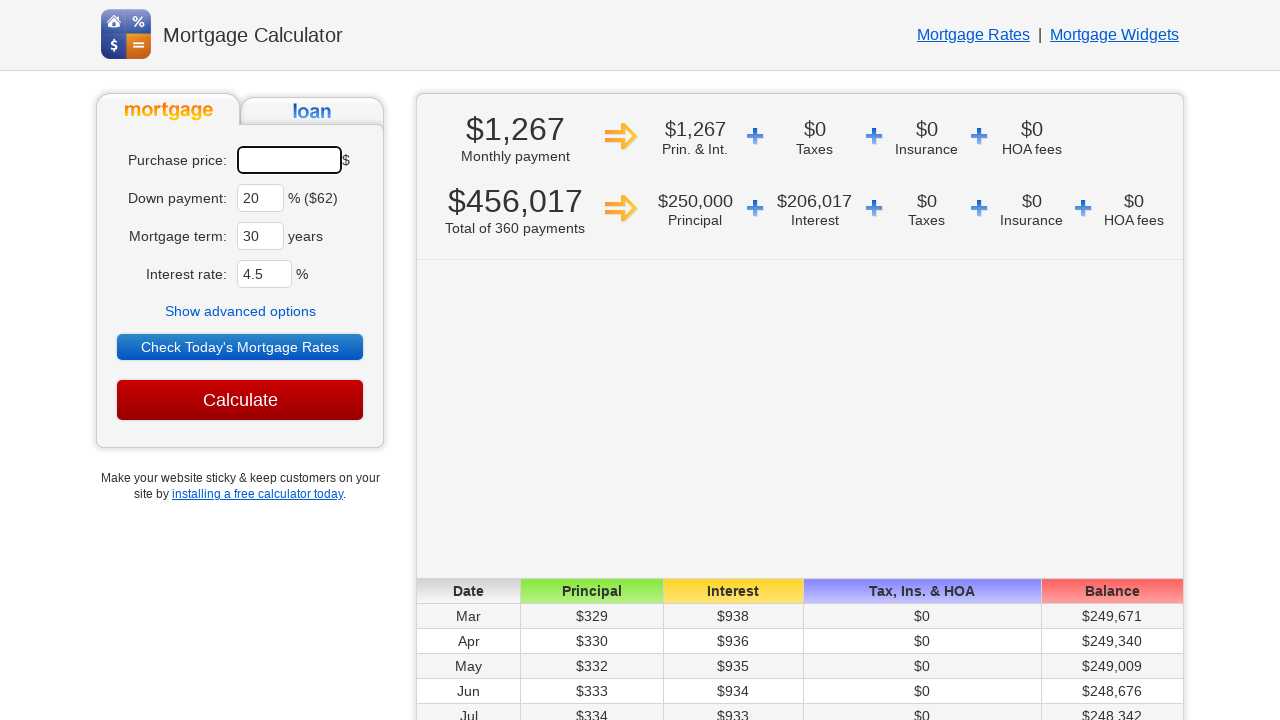

Entered purchase price of $350,000 on xpath=//*[@id='ma']
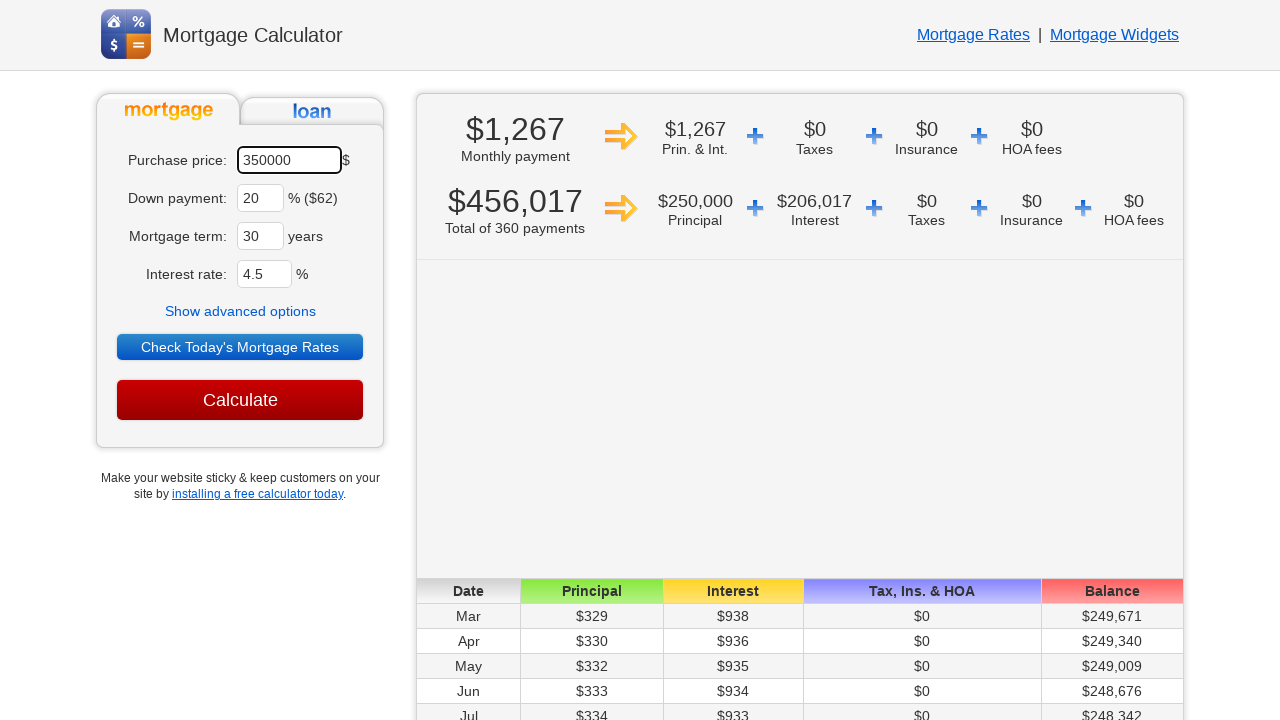

Cleared down payment field on xpath=//*[@id='dp']
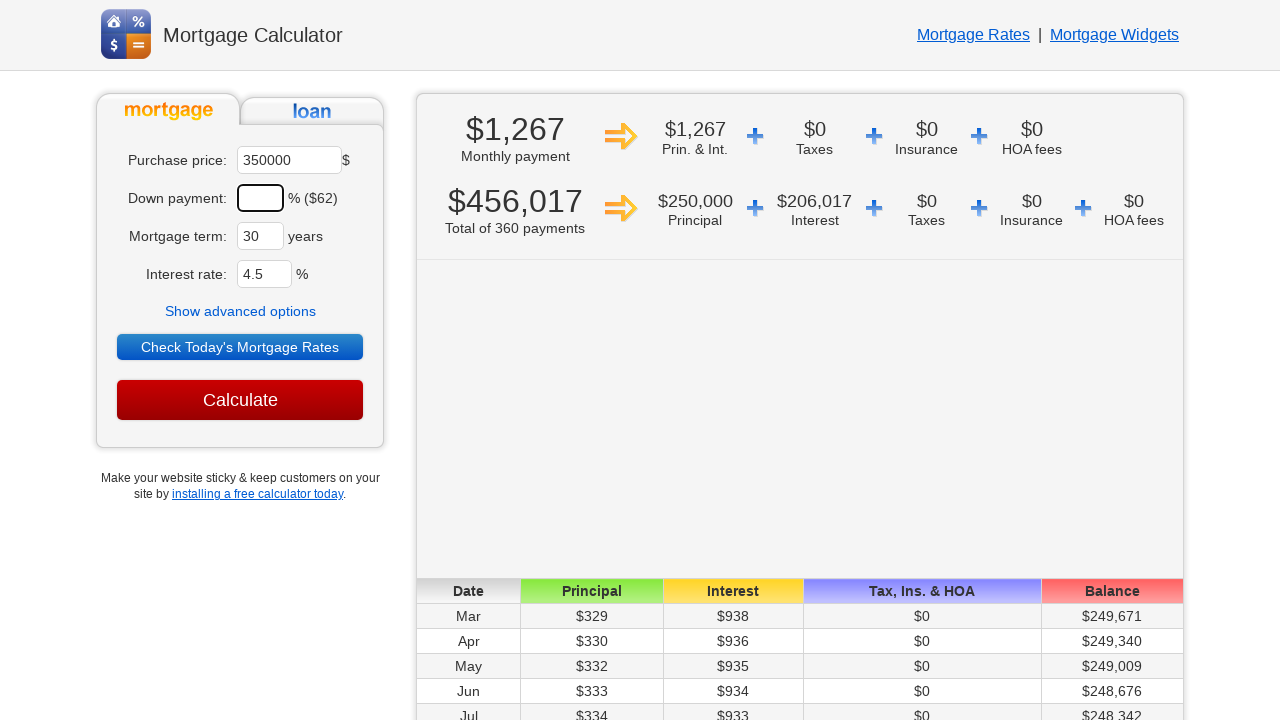

Entered down payment of 10% on xpath=//*[@id='dp']
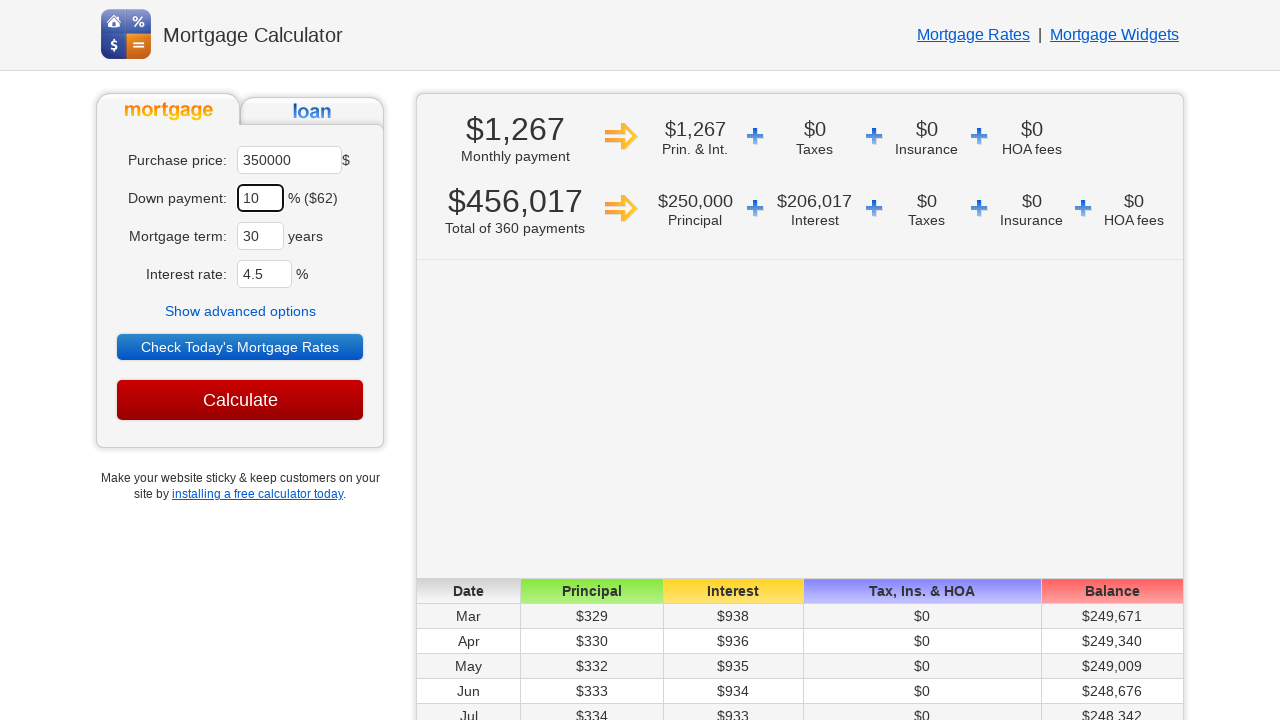

Clicked 'Show advanced options' button at (240, 311) on xpath=//*[text()='Show advanced options']
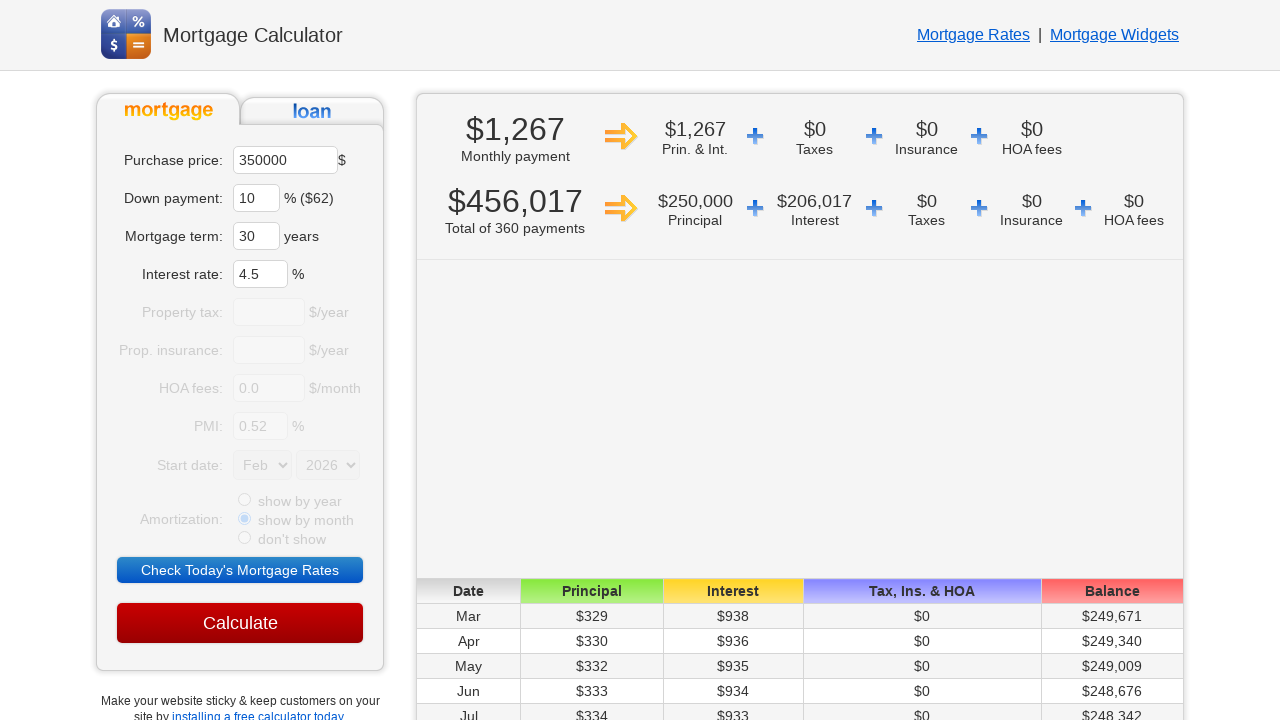

Selected June from start month dropdown on select[name='sm']
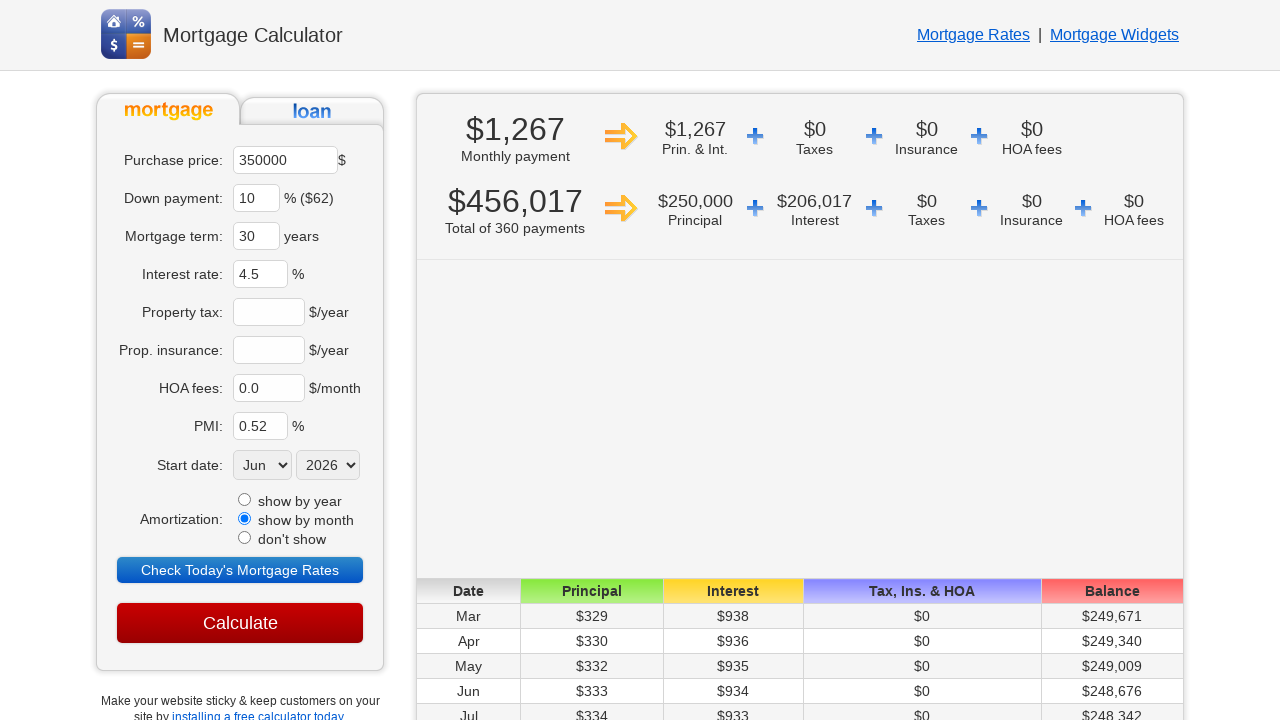

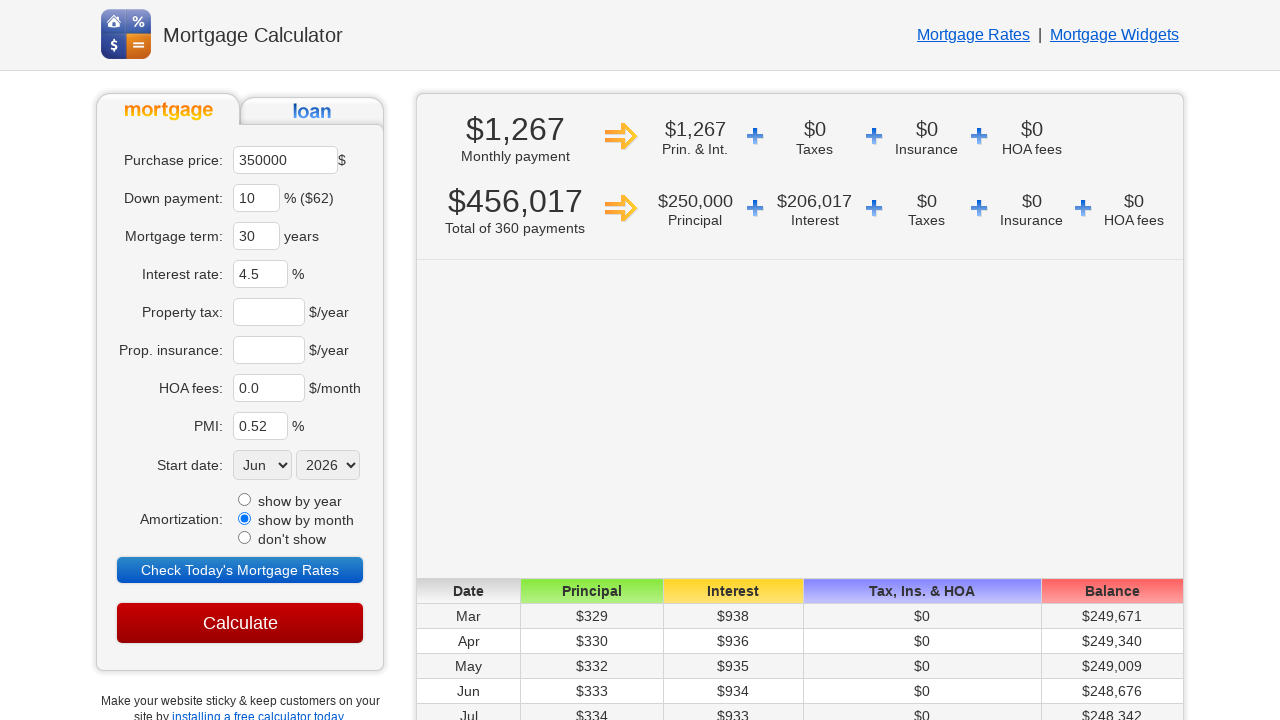